Opens the Selenium website and maximizes the browser window to verify window management functionality.

Starting URL: https://www.selenium.dev/

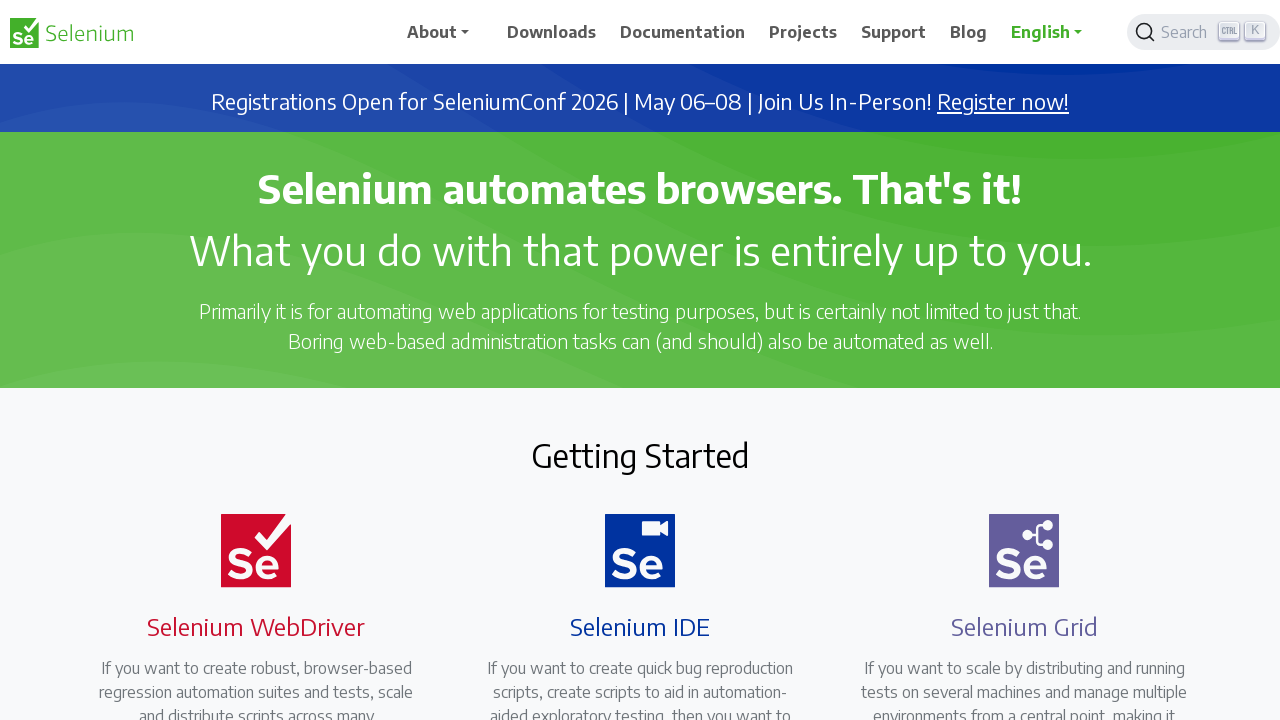

Set viewport size to 1920x1080 to maximize browser window
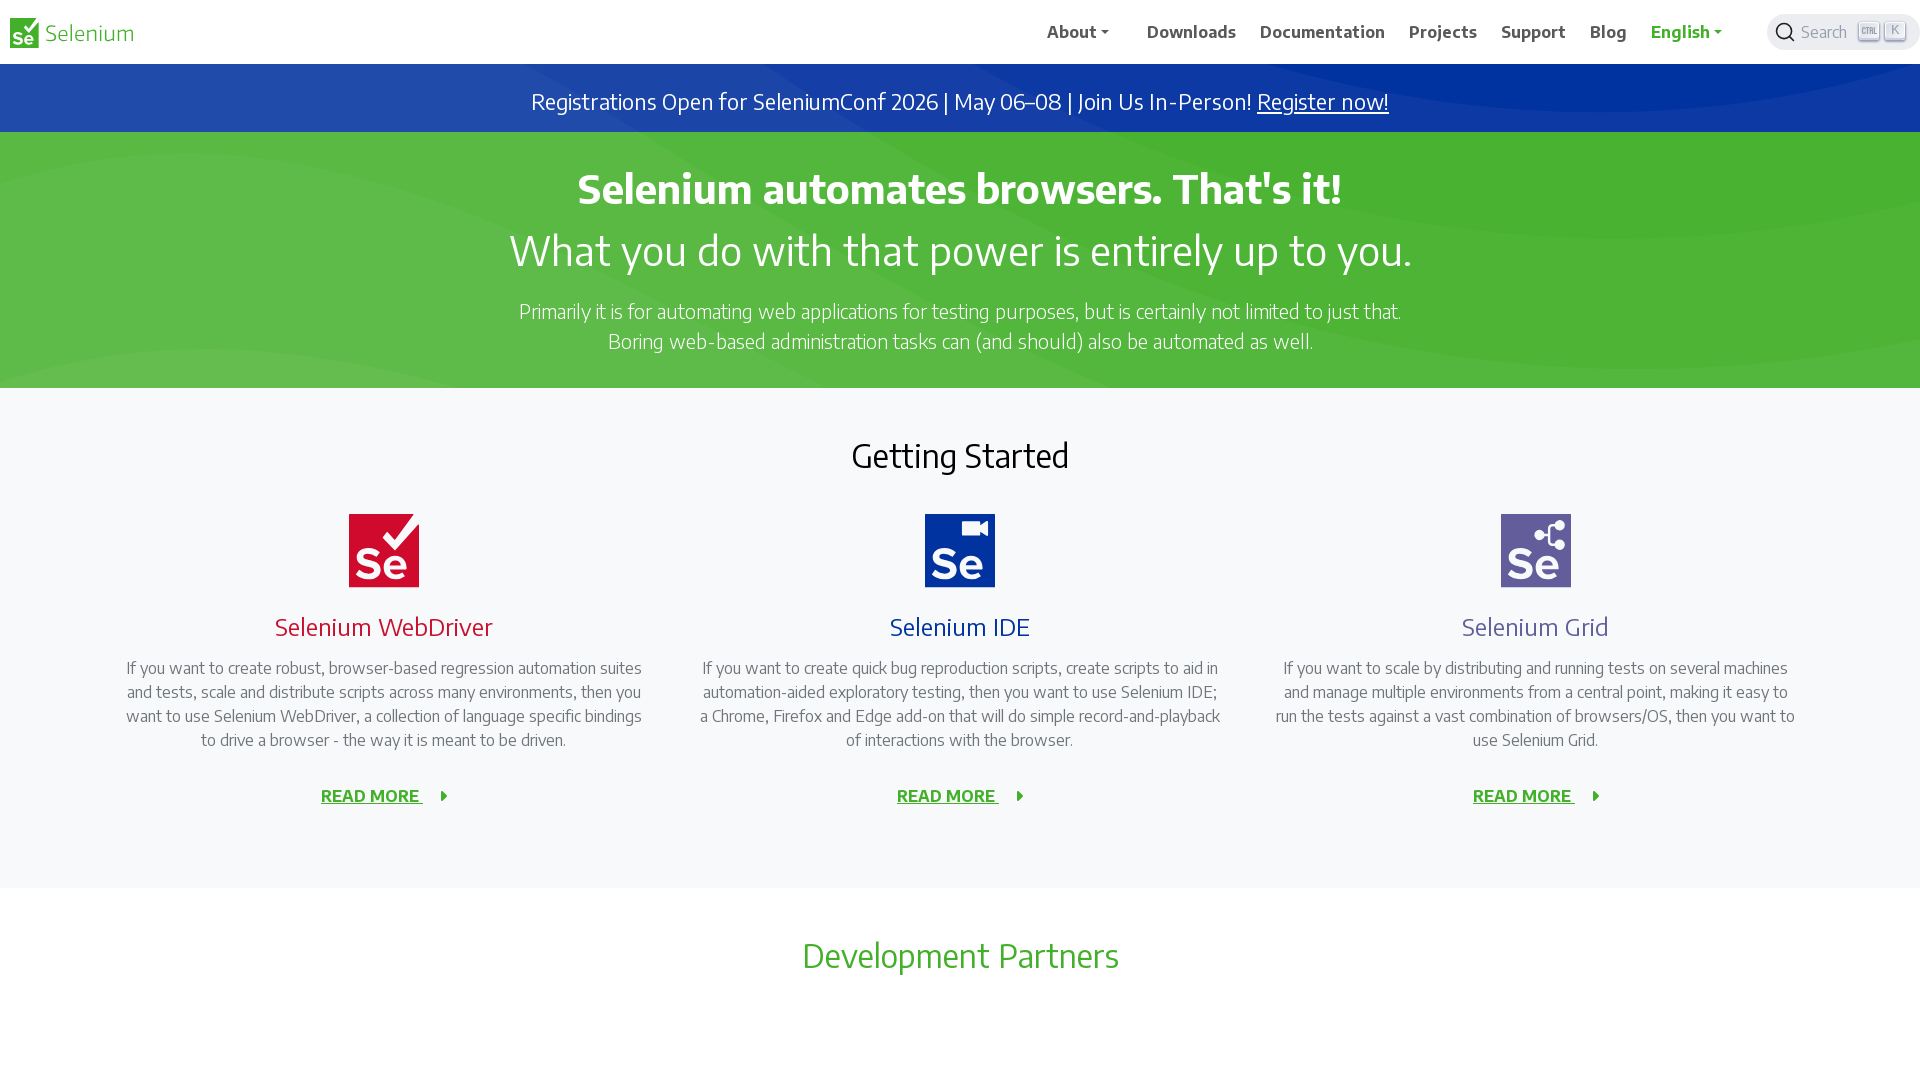

Page fully loaded
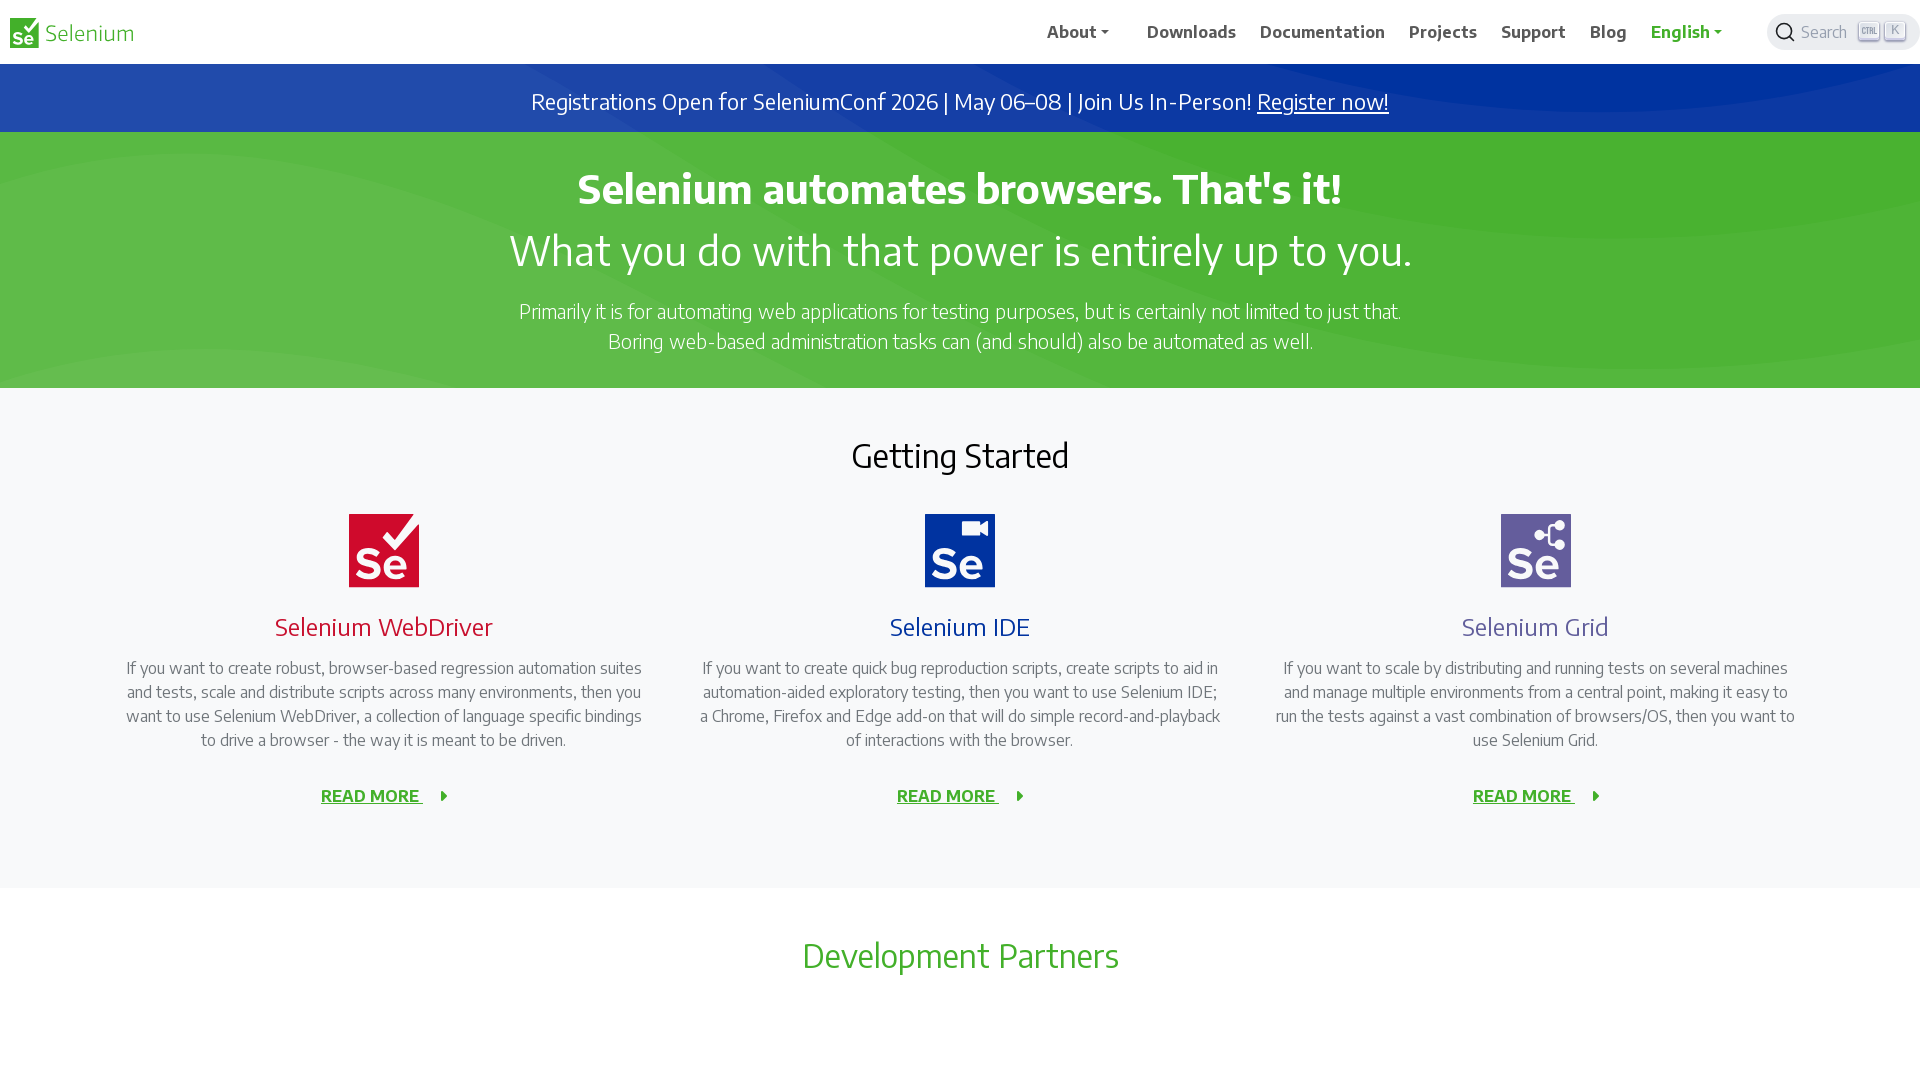

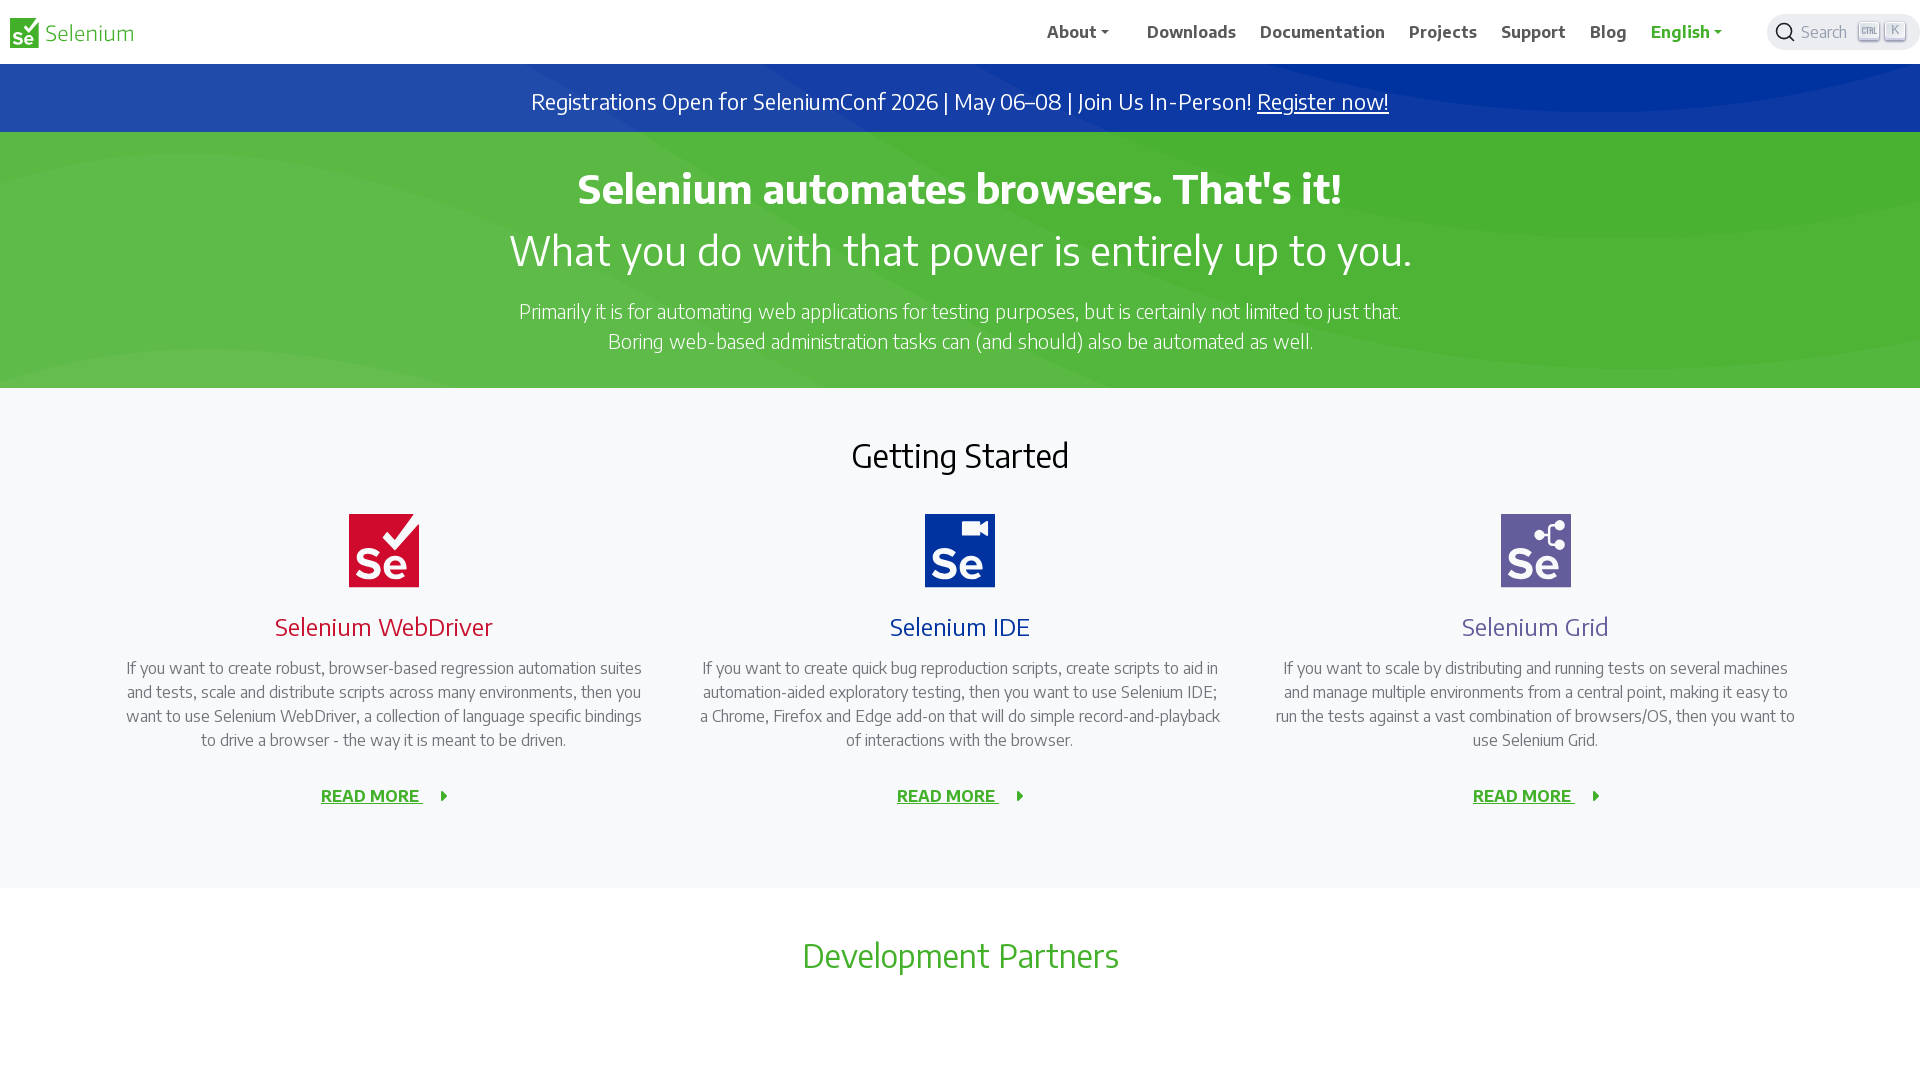